Tests explicit wait functionality by waiting for the Male radio button to be visible and then clicking it.

Starting URL: https://demo.automationtesting.in/Register.html

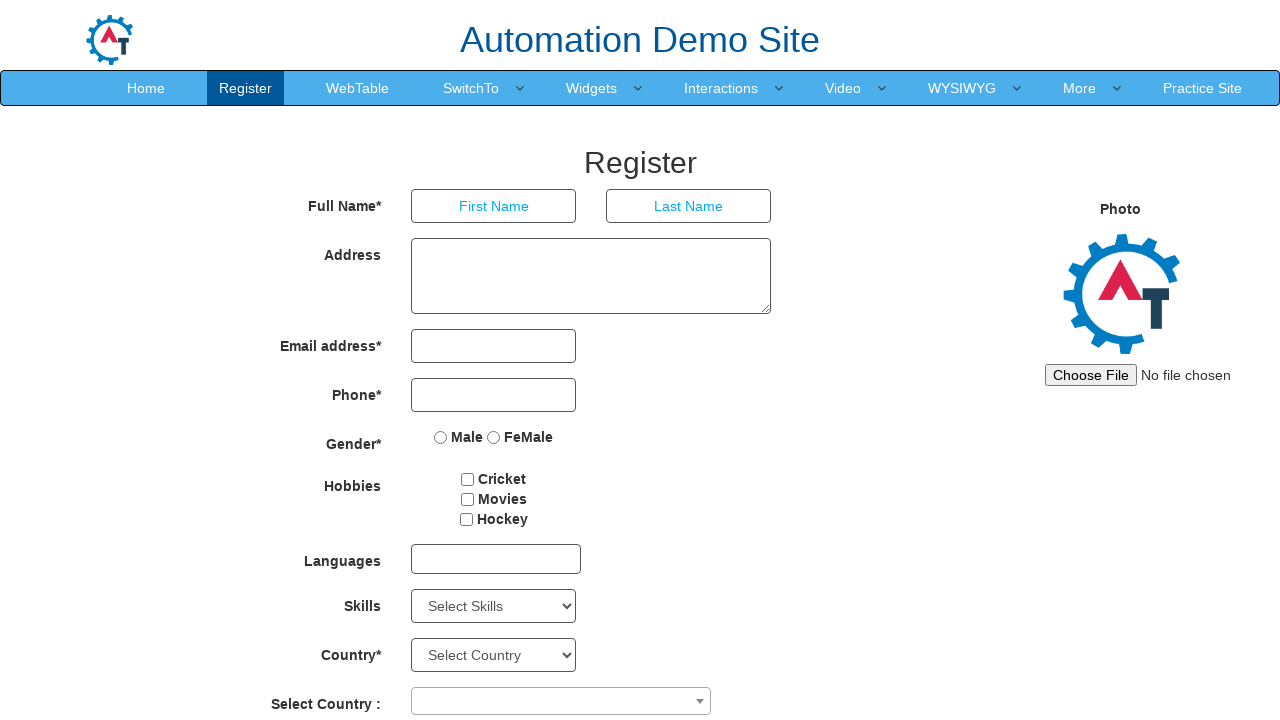

Waited for Male radio button label to become visible
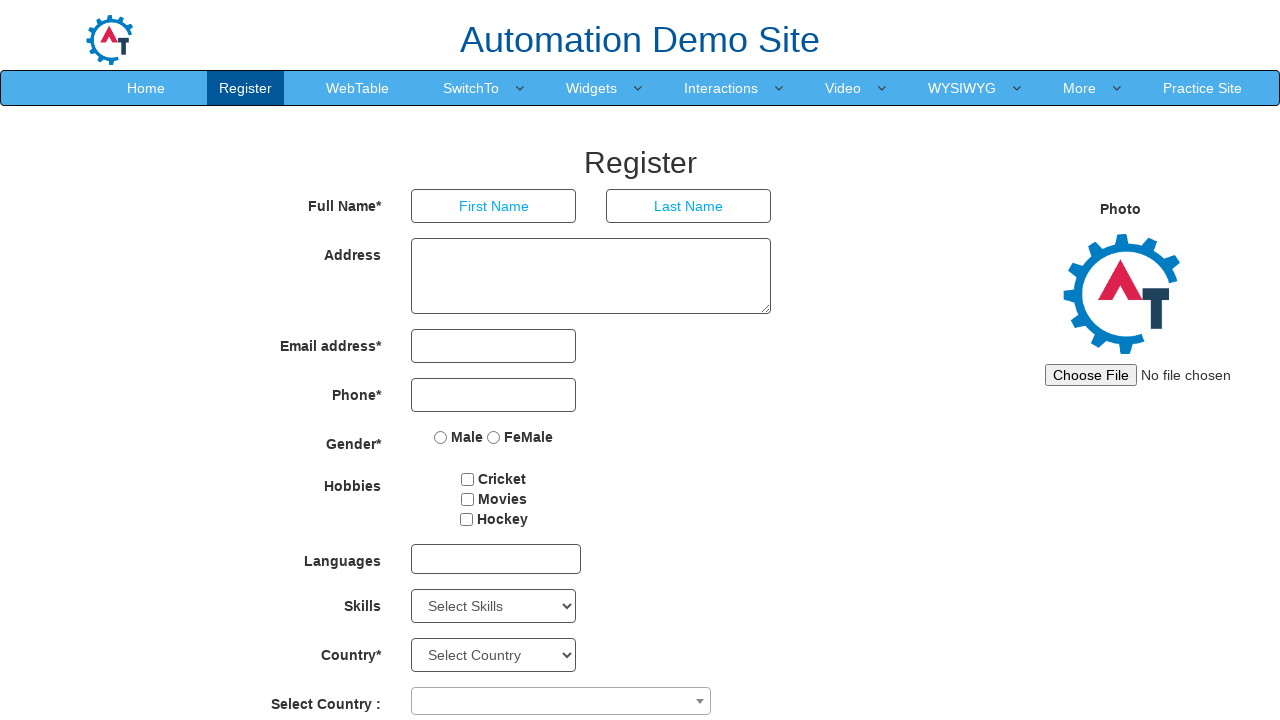

Clicked the Male radio button at (459, 437) on xpath=//label[normalize-space()='Male']
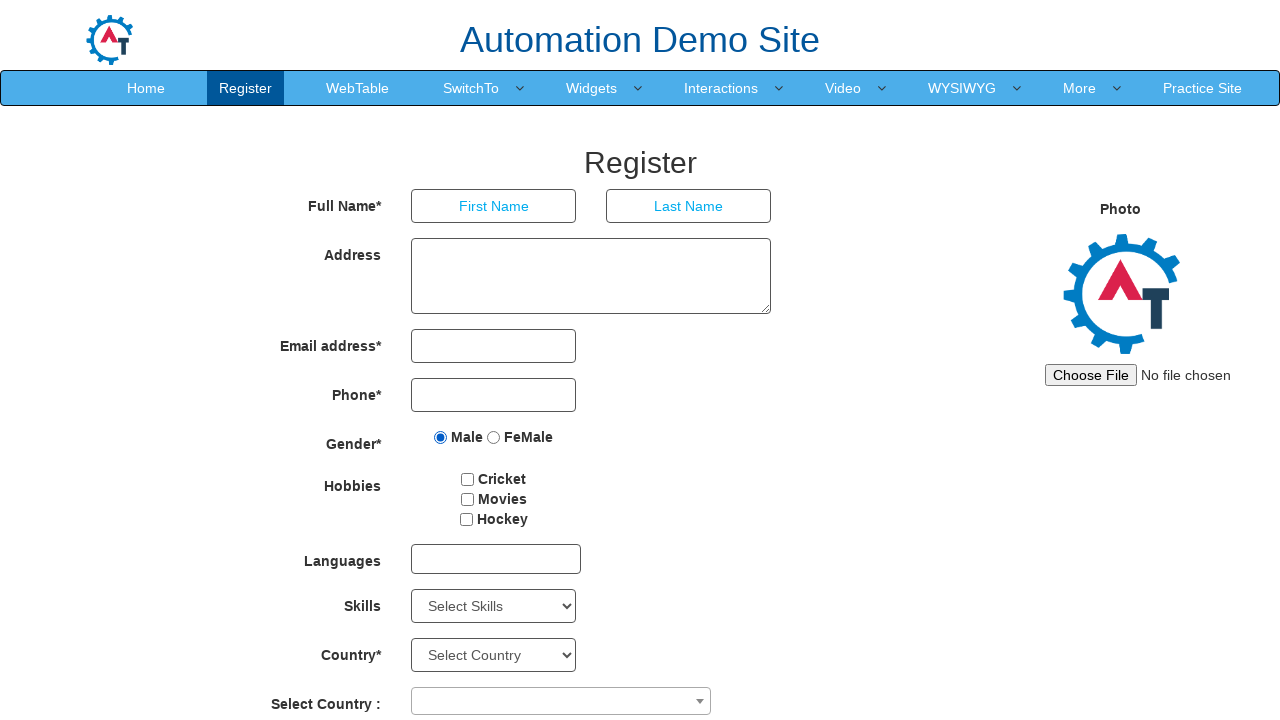

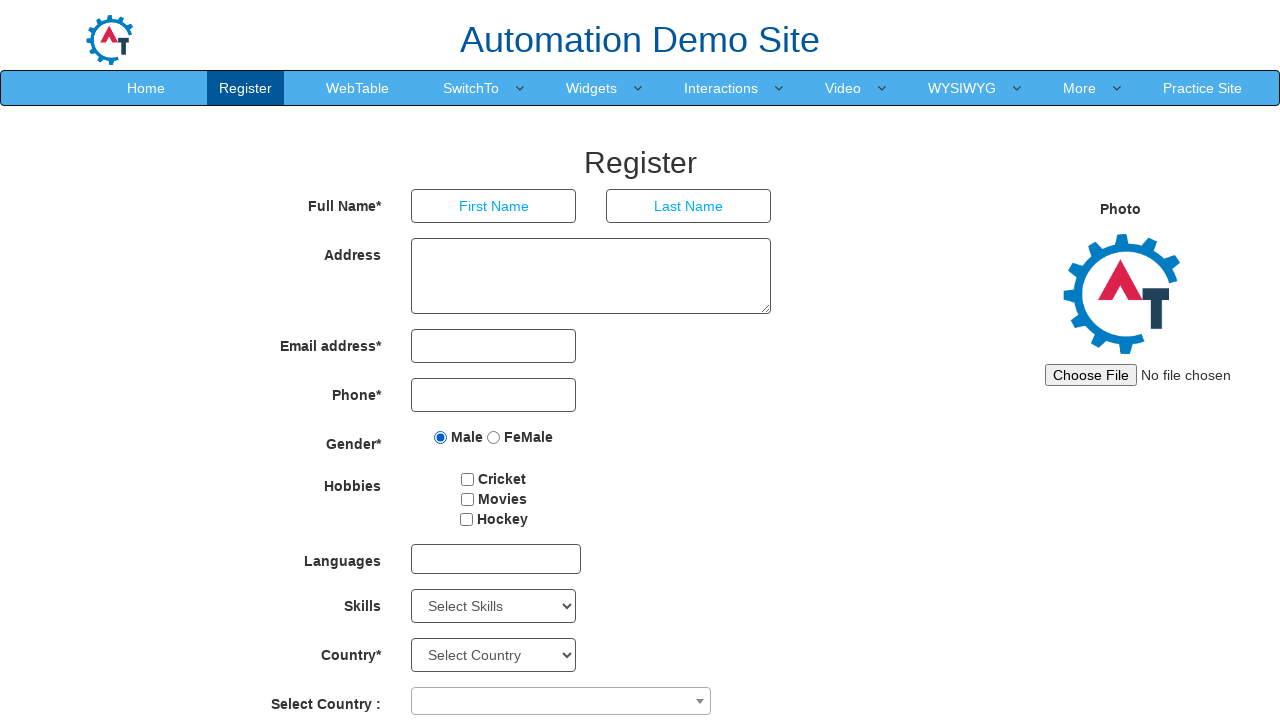